Tests handling of a JavaScript confirm dialog by clicking a button that triggers a confirm dialog and dismissing it

Starting URL: https://the-internet.herokuapp.com/javascript_alerts

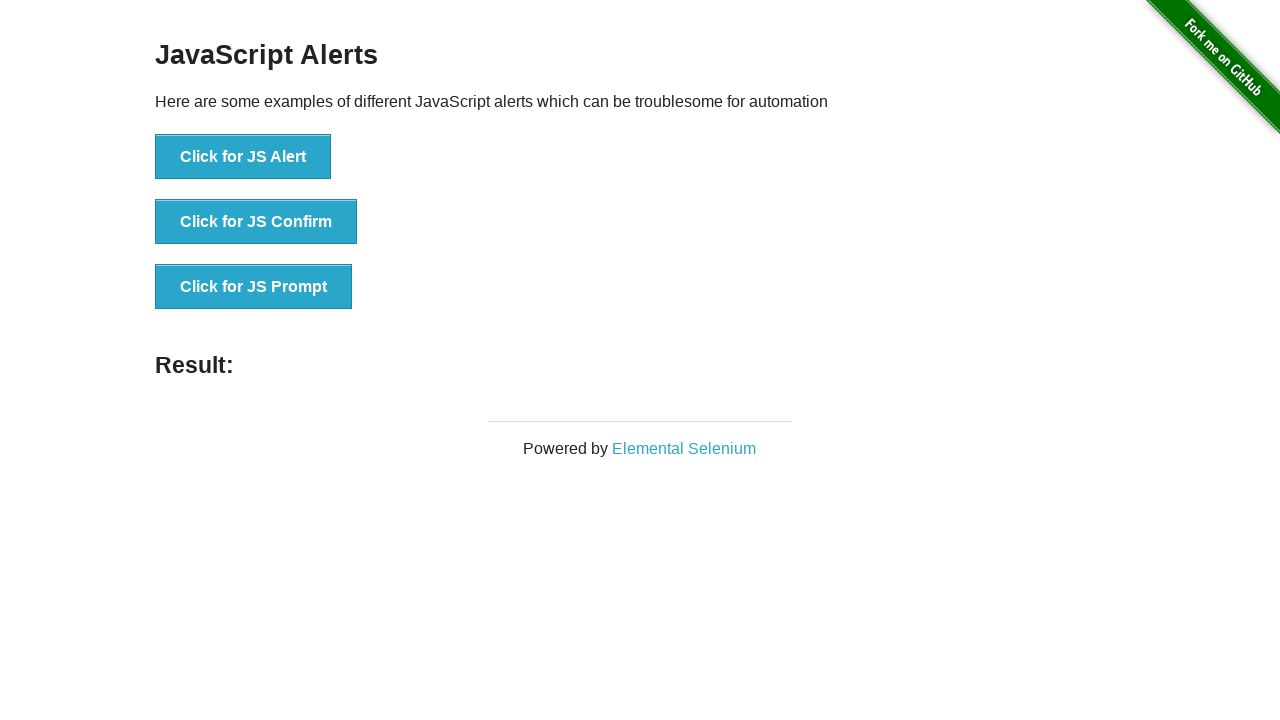

Set up dialog handler to dismiss confirm dialogs
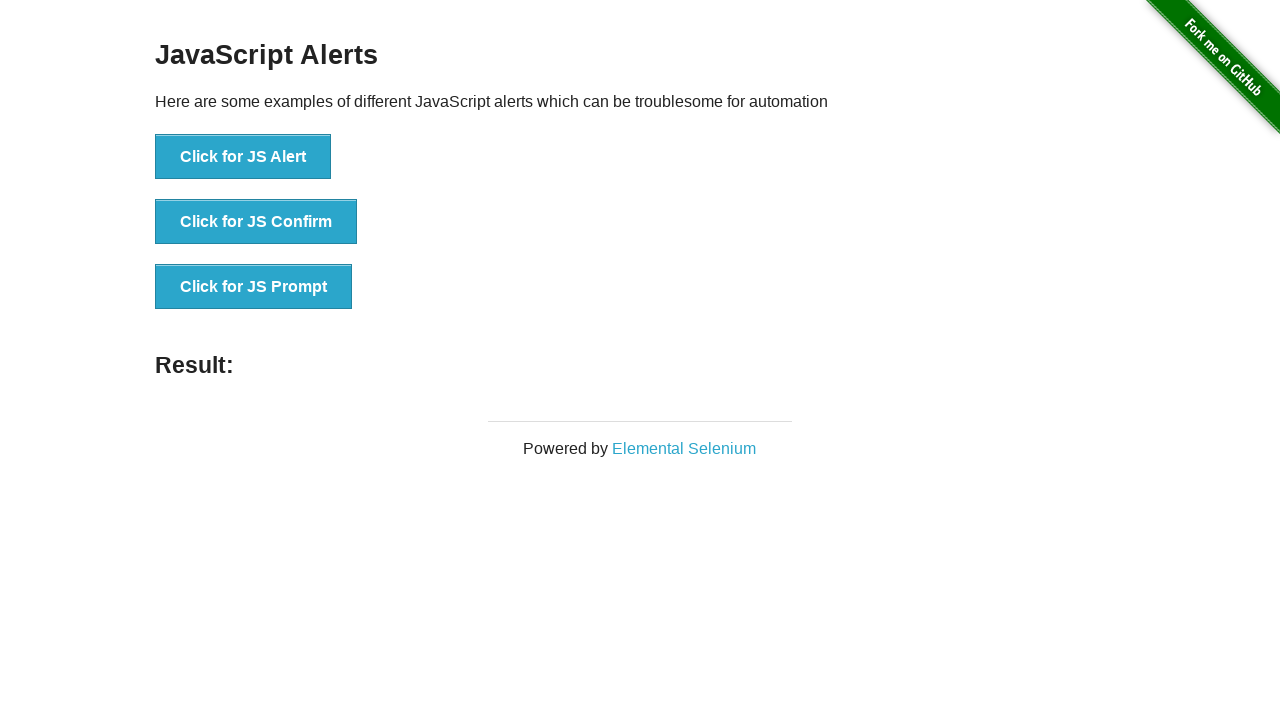

Clicked button to trigger JavaScript confirm dialog at (256, 222) on button[onclick='jsConfirm()']
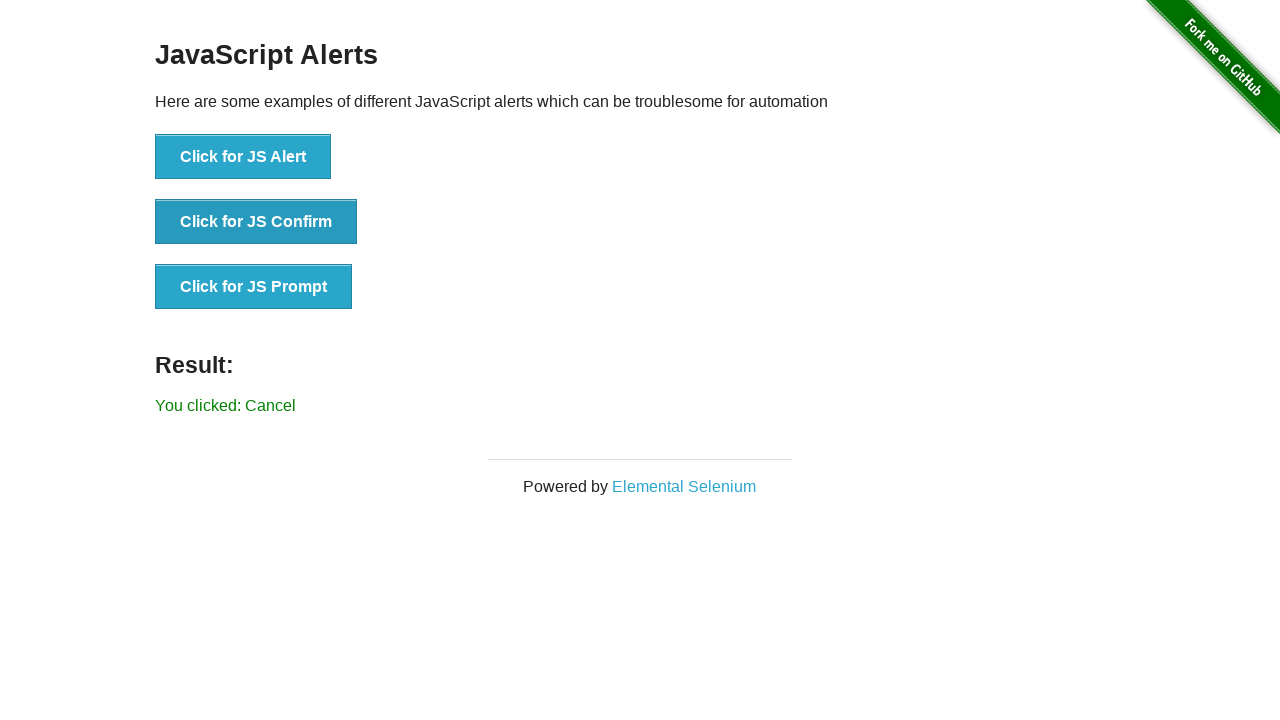

Confirmed dialog was dismissed and cancel result displayed
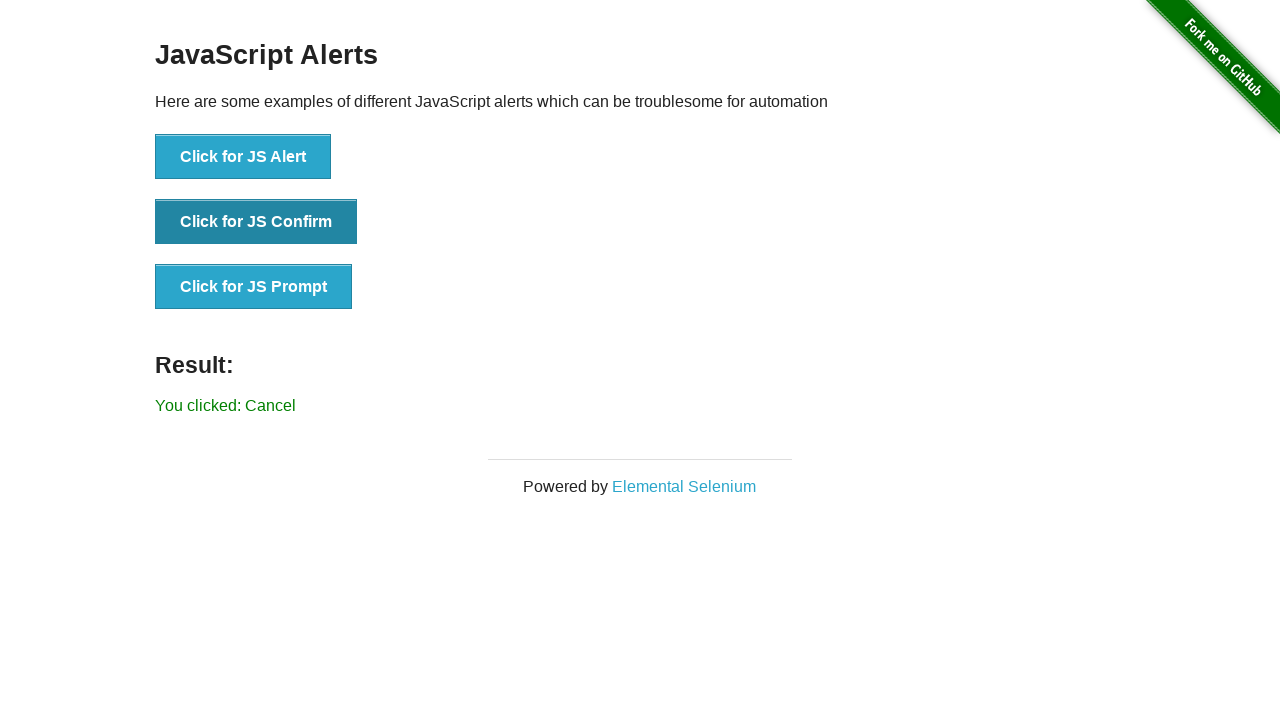

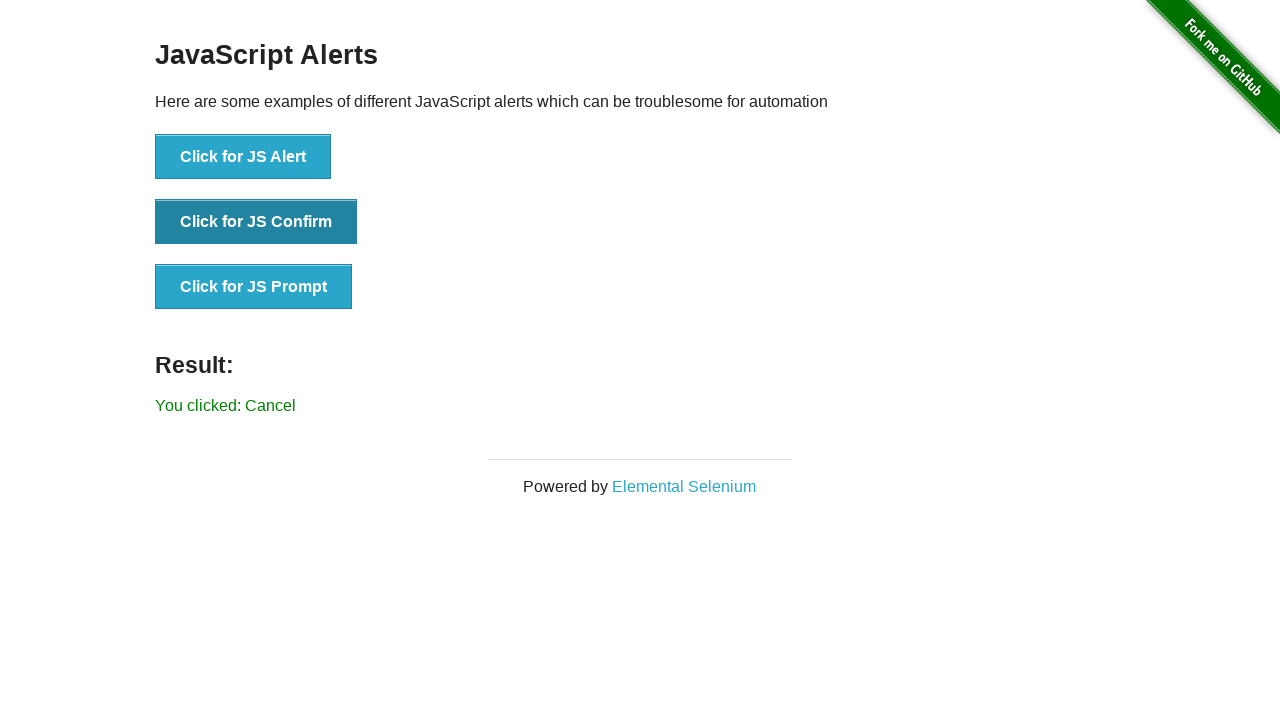